Tests iframe interaction including switching to iframe, clicking buttons that trigger alerts, handling dropdown selections, and switching back to main content

Starting URL: https://www.techstepacademy.com/iframe-training

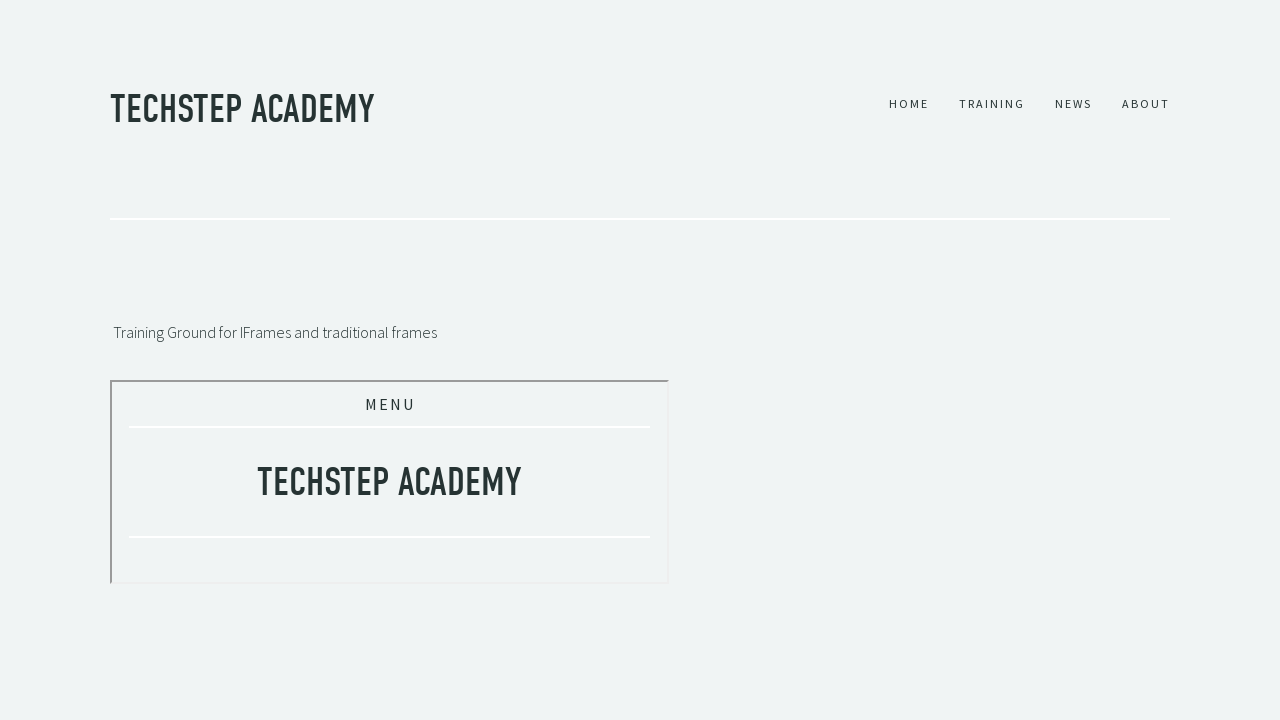

Opened a second tab with iframe training URL
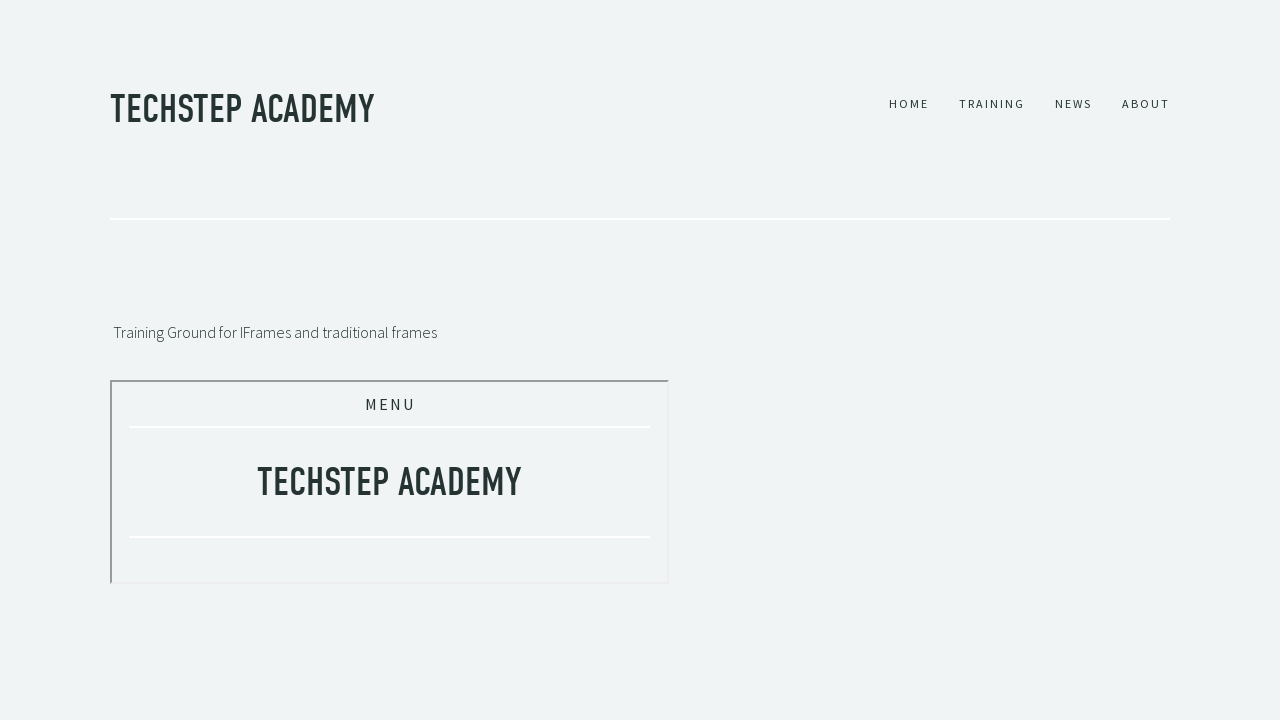

Retrieved all open pages/tabs from context
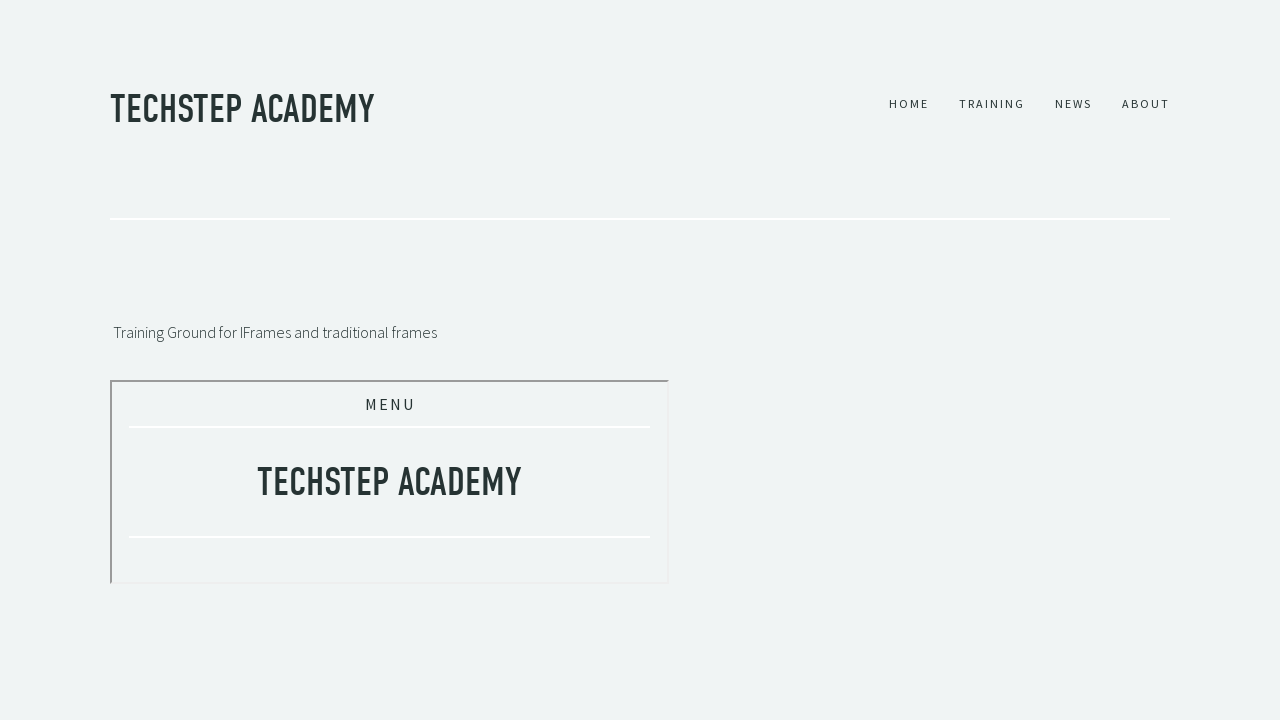

Located and switched to iframe
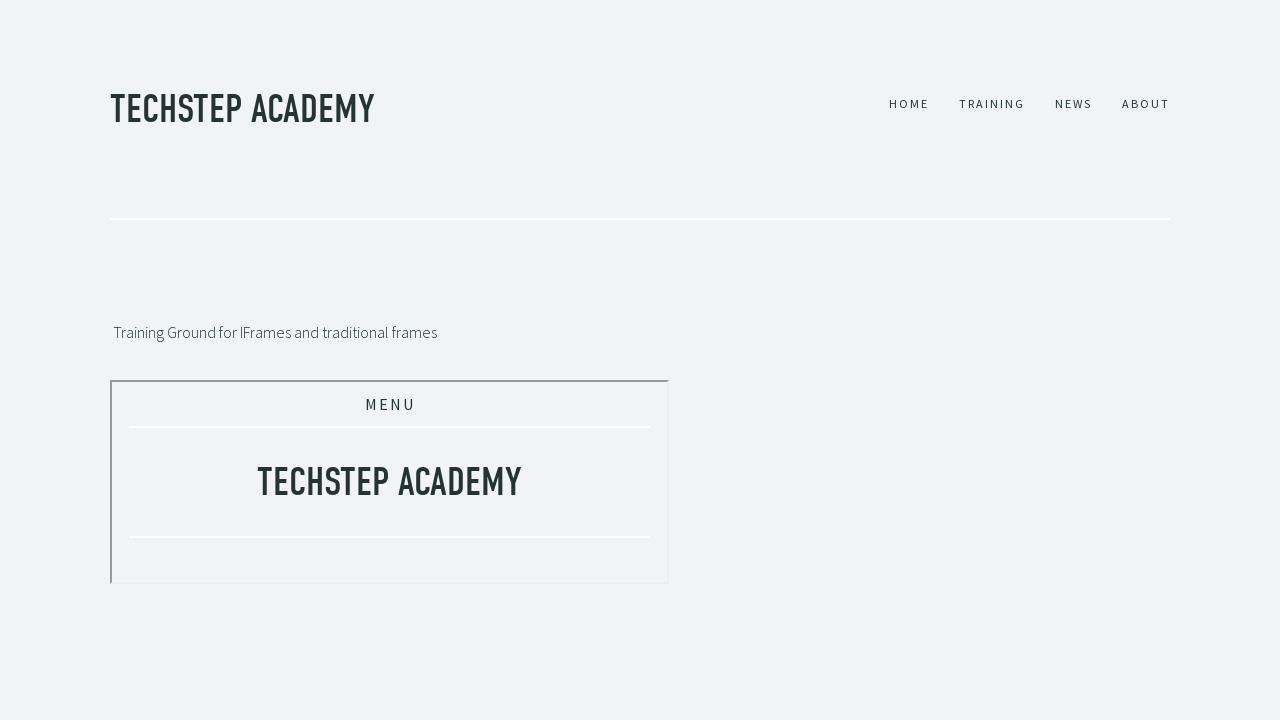

Retrieved welcome text from iframe: 'Welcome to the Training Ground. The ability find the right Web Elements is crucial to automation, and a competent engineer can navigate the DOM swiftly and efficiently. Use this space to practice finding different kinds of elements using CSS Selectors, XPATH, and other methods.'
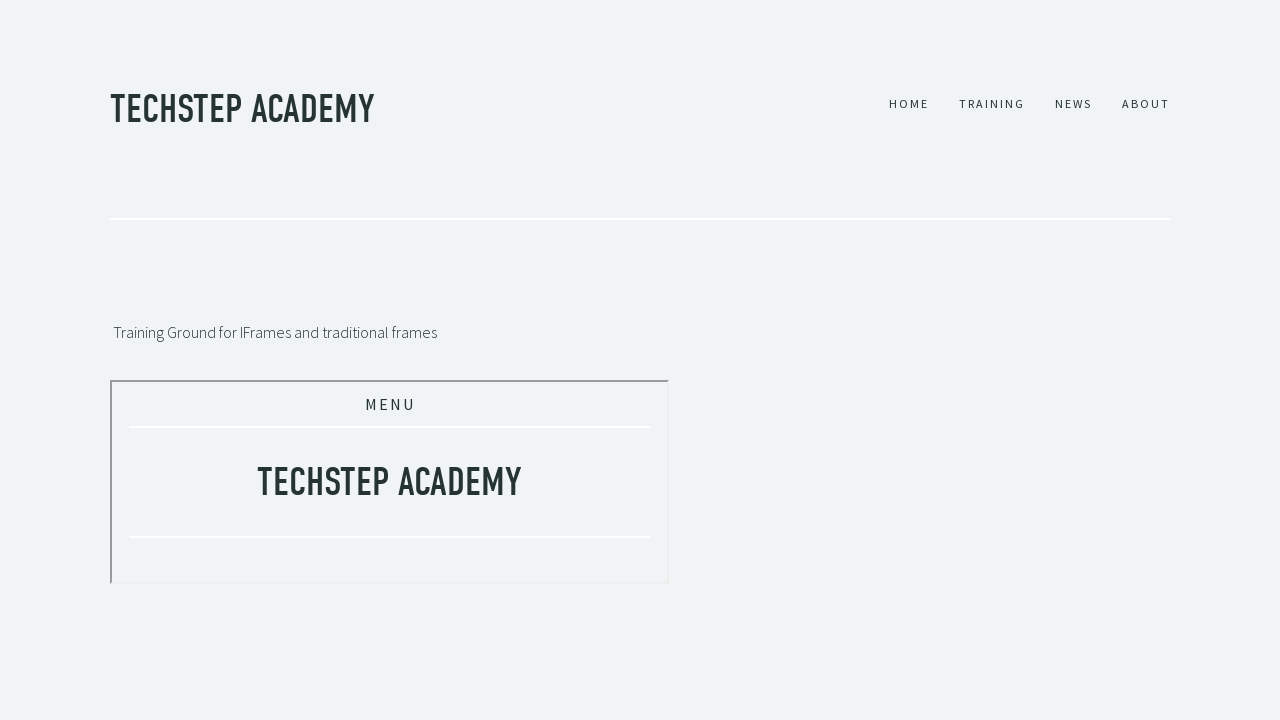

Clicked button within iframe that triggers alert at (164, 482) on iframe >> nth=0 >> internal:control=enter-frame >> button#b1
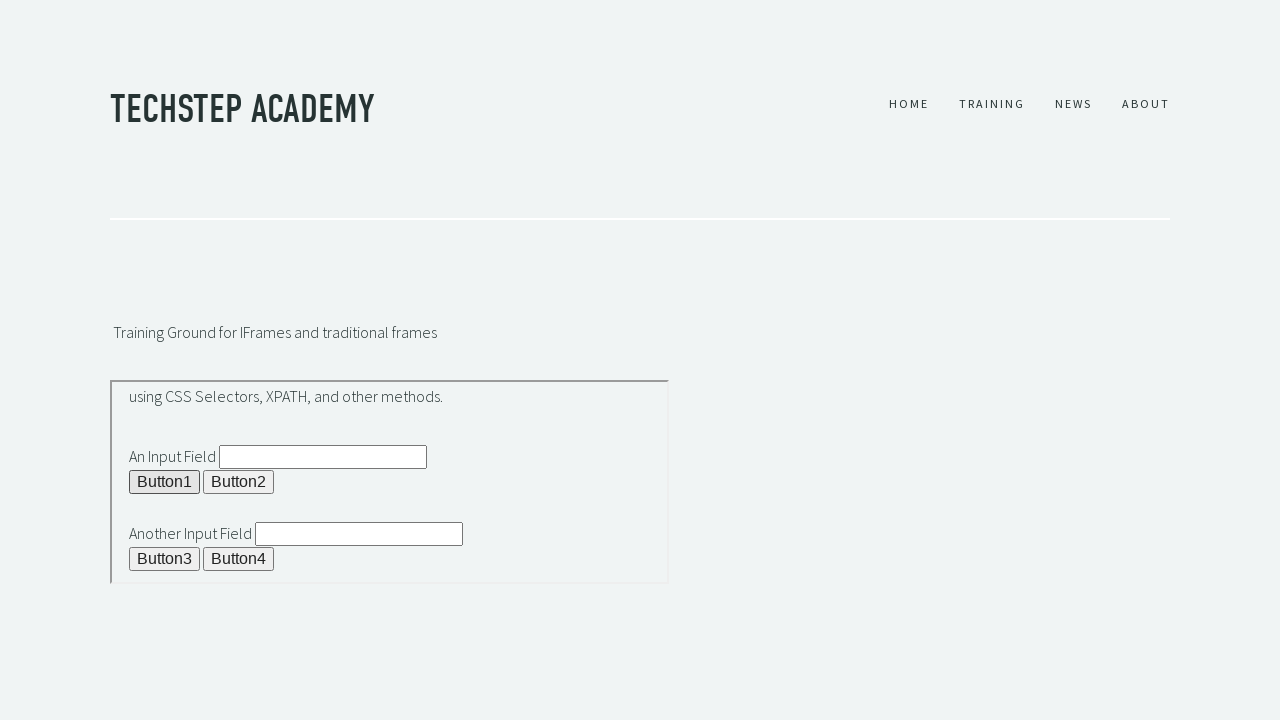

Set up dialog handler to accept alerts
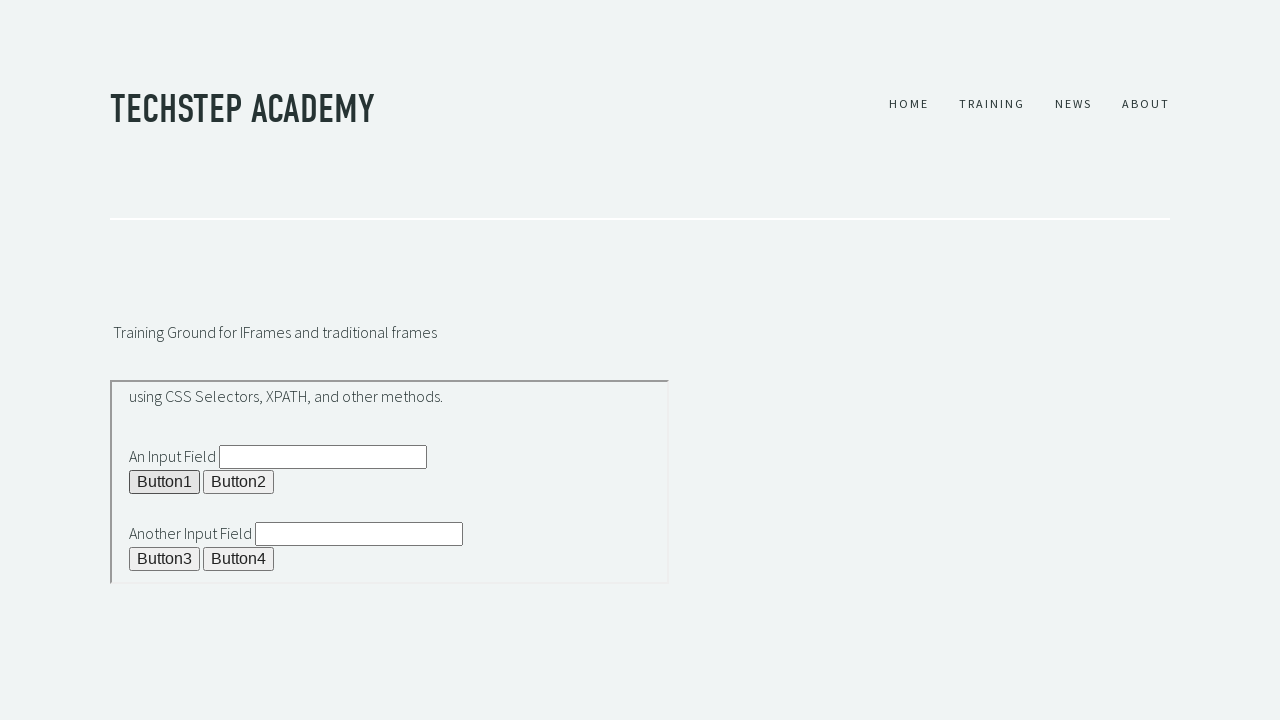

Selected first option from dropdown in iframe on iframe >> nth=0 >> internal:control=enter-frame >> #sel1
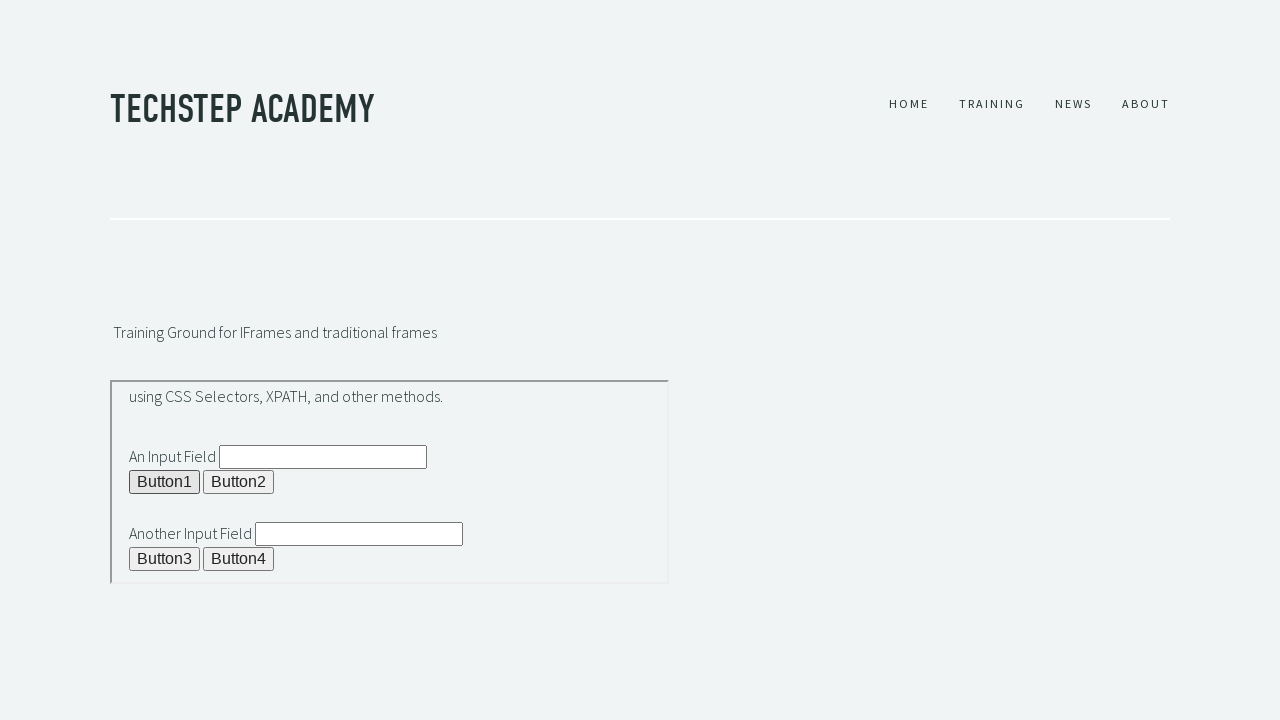

Retrieved title text from main page content: ' Training Ground for IFrames and traditional frames'
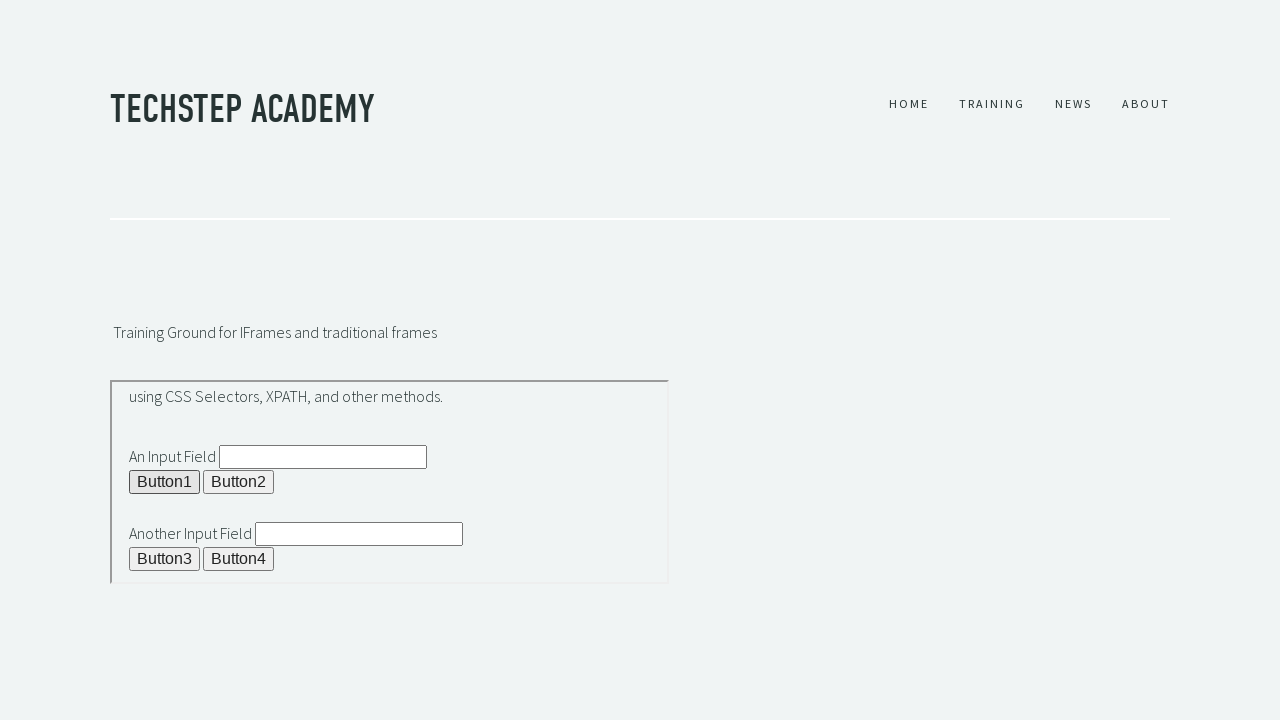

Located and switched to iframe
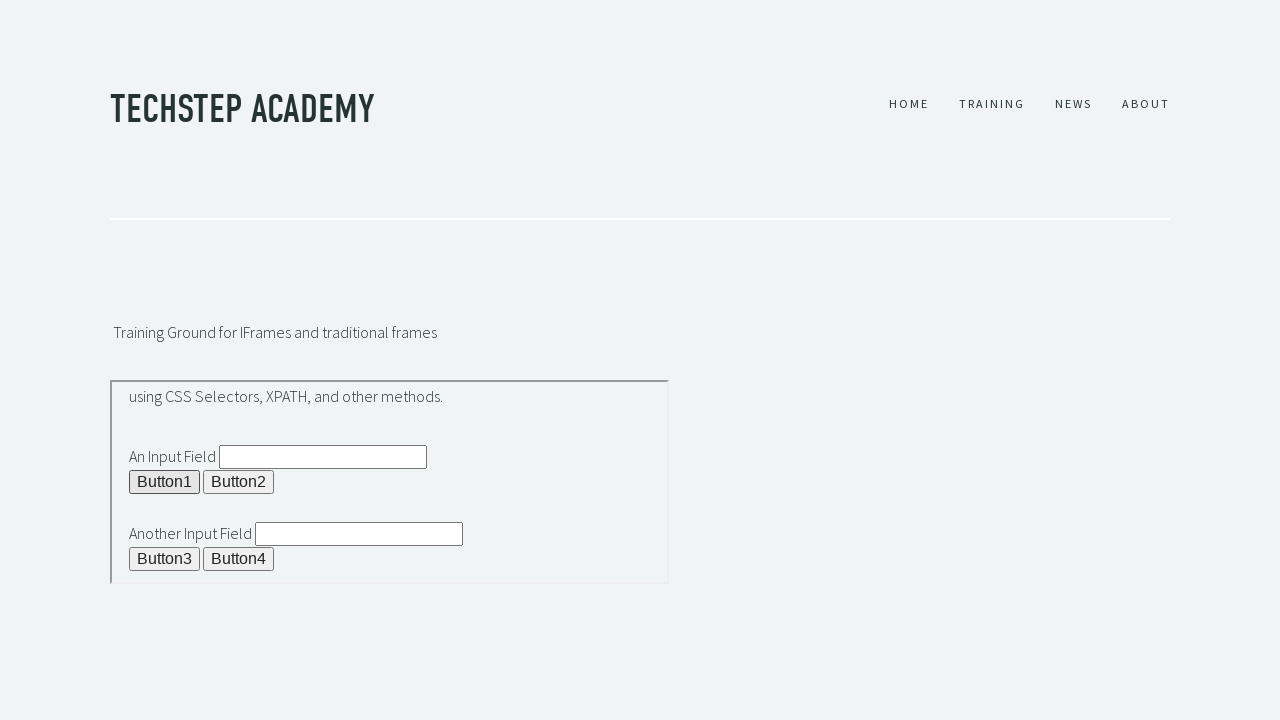

Retrieved welcome text from iframe: 'Welcome to the Training Ground. The ability find the right Web Elements is crucial to automation, and a competent engineer can navigate the DOM swiftly and efficiently. Use this space to practice finding different kinds of elements using CSS Selectors, XPATH, and other methods.'
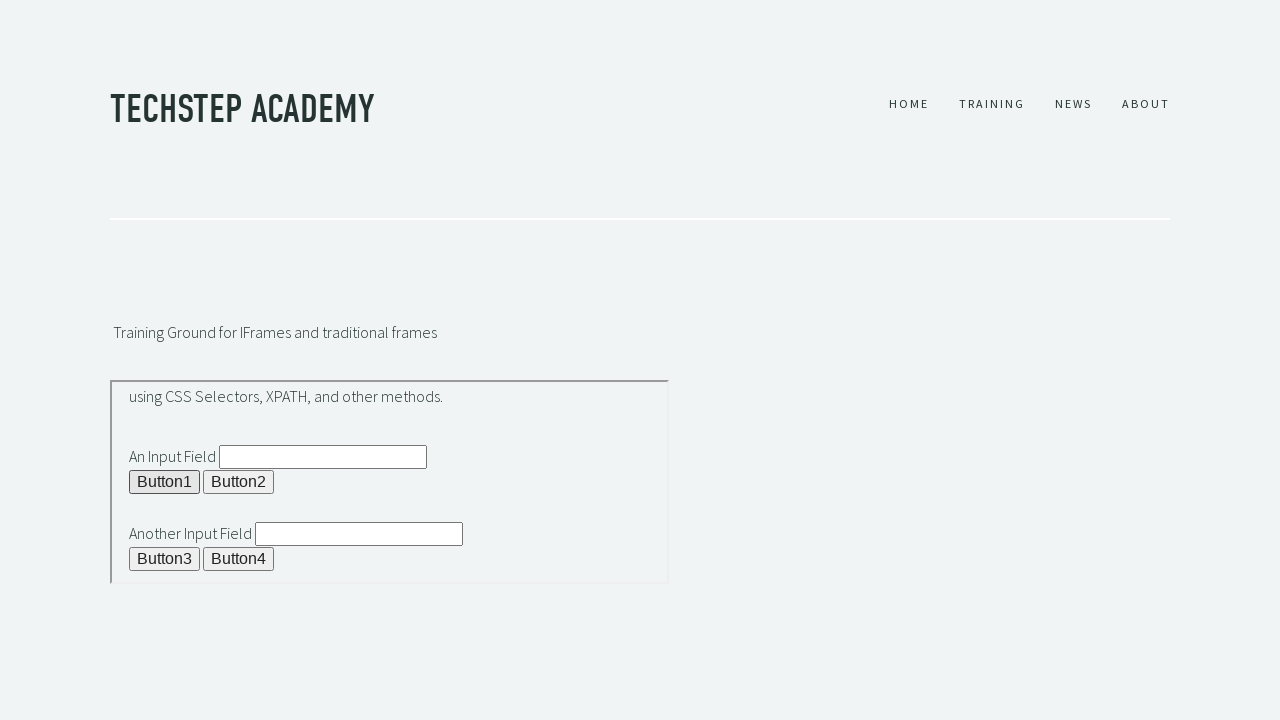

Clicked button within iframe that triggers alert at (164, 482) on iframe >> nth=0 >> internal:control=enter-frame >> button#b1
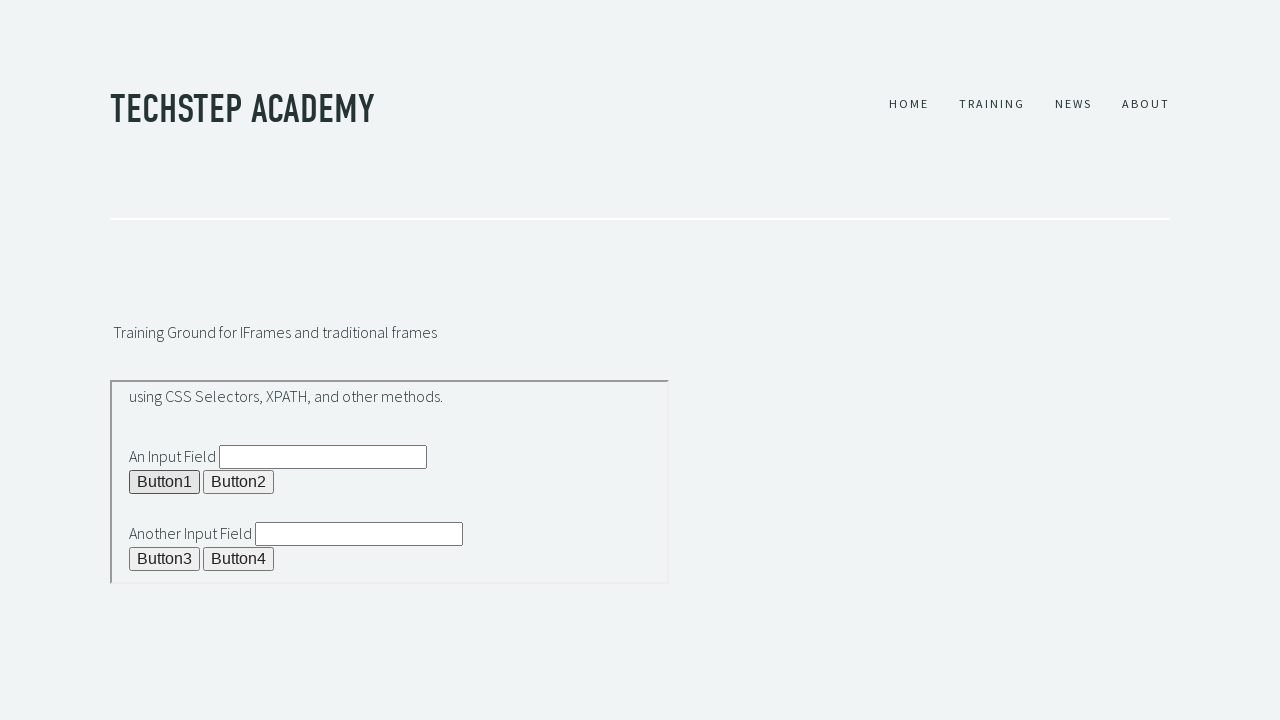

Set up dialog handler to accept alerts
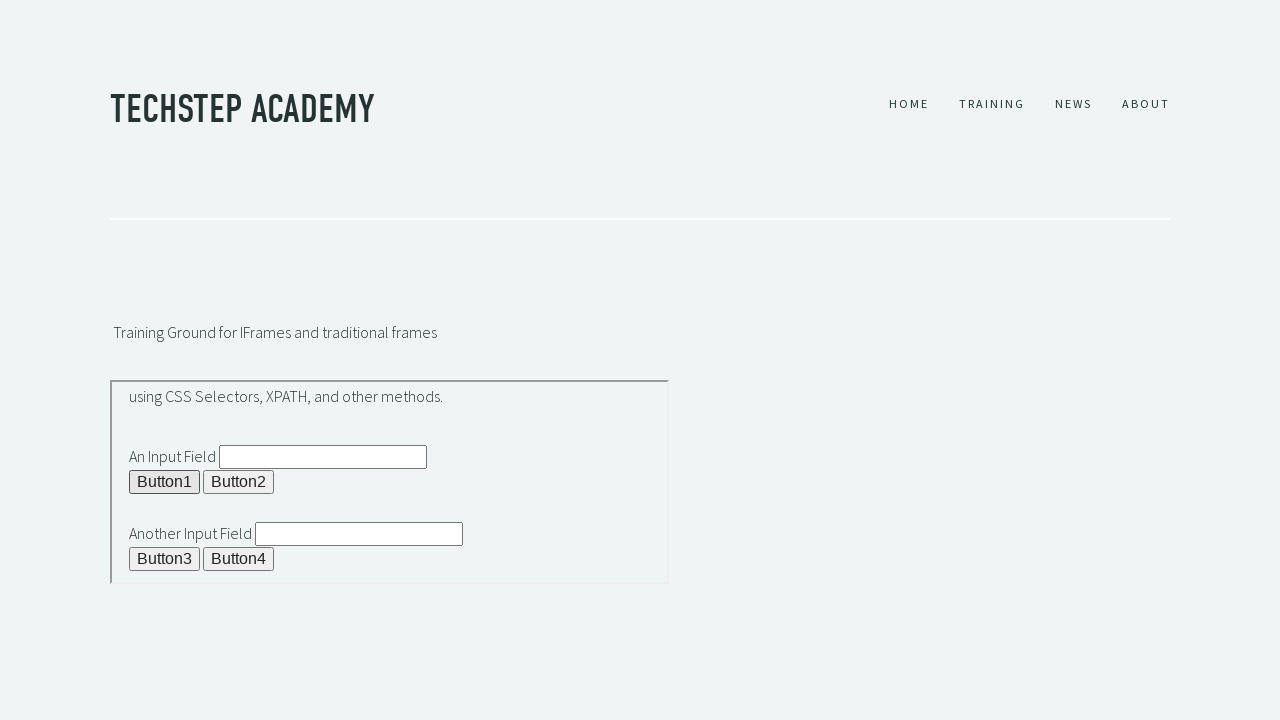

Selected first option from dropdown in iframe on iframe >> nth=0 >> internal:control=enter-frame >> #sel1
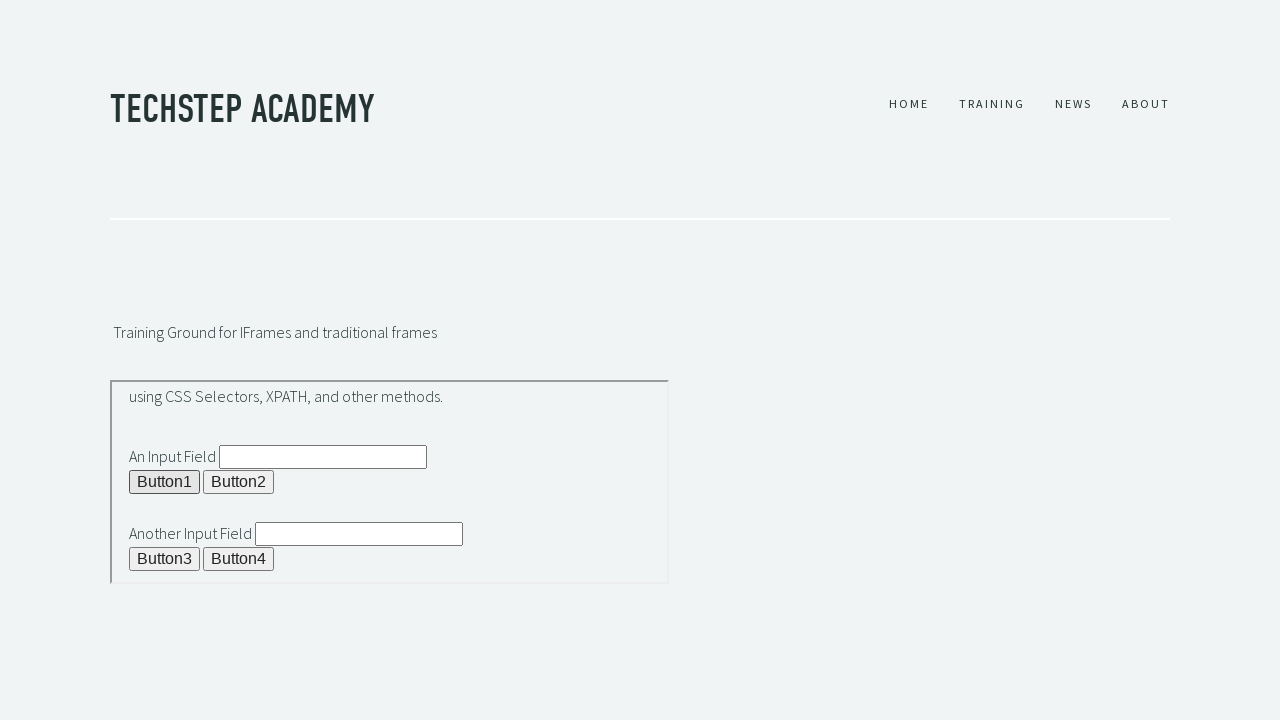

Retrieved title text from main page content: ' Training Ground for IFrames and traditional frames'
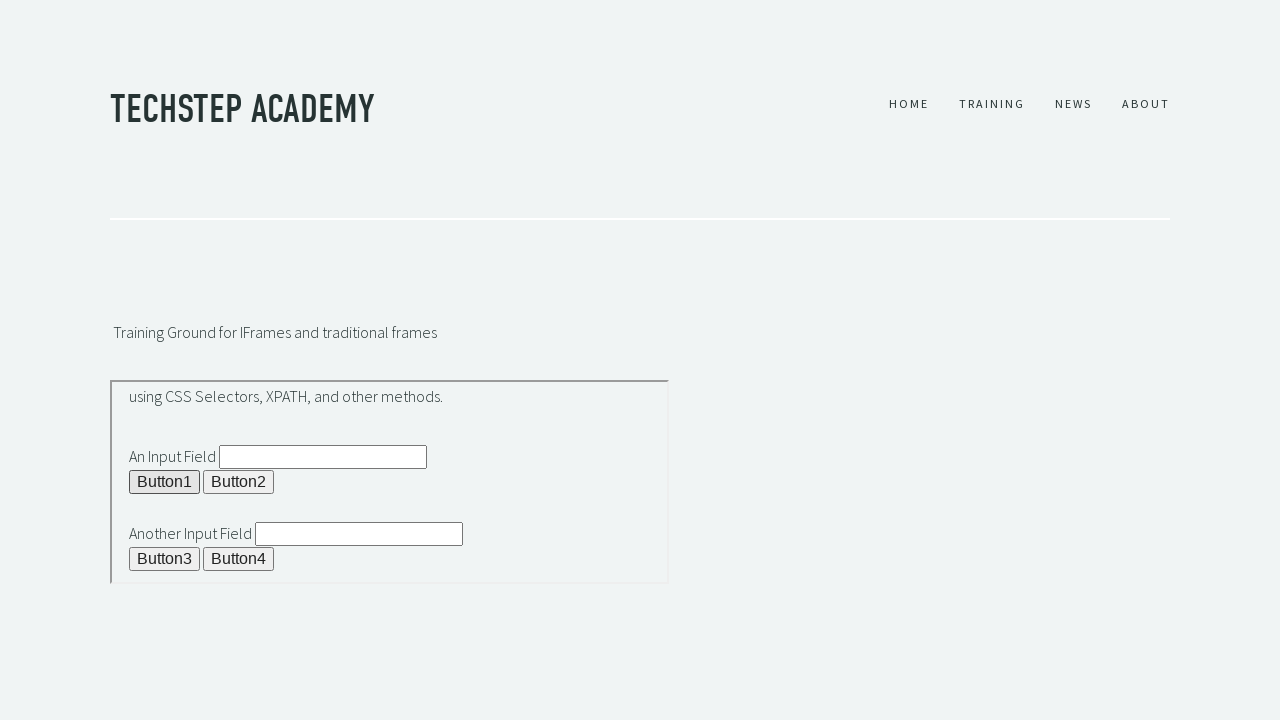

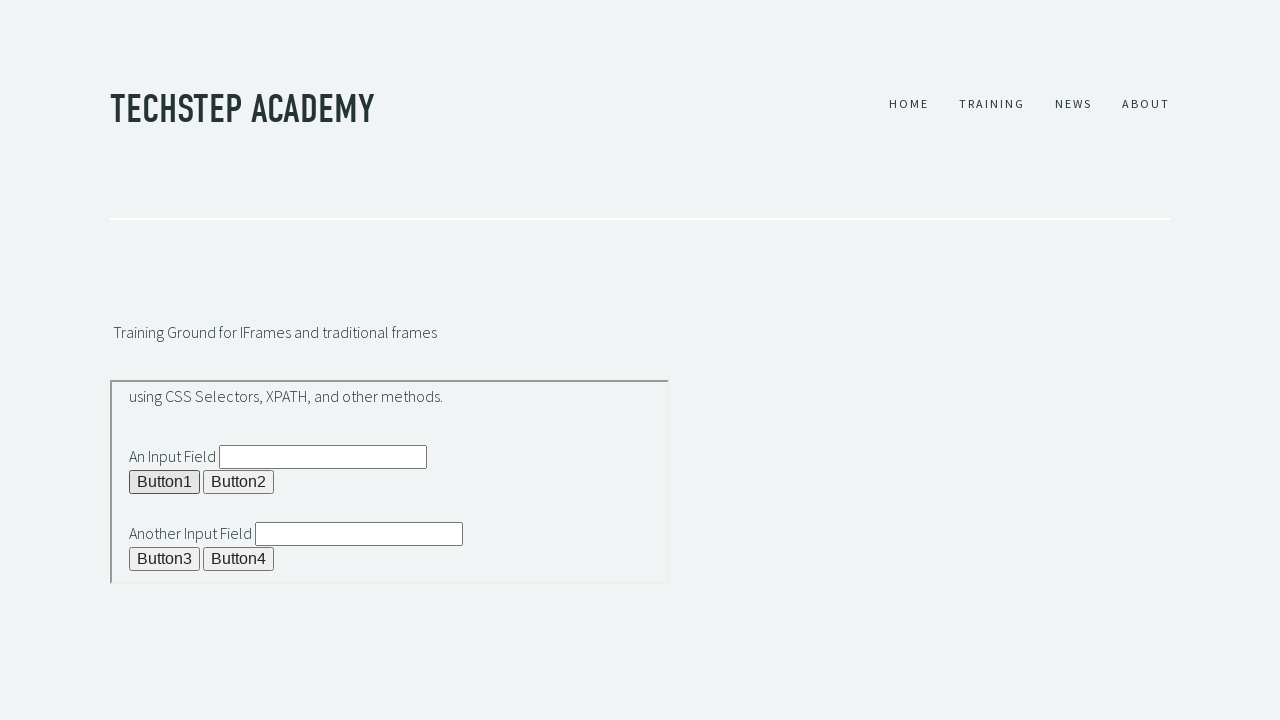